Tests adding a todo item to the TodoMVC application by entering text, pressing enter, and verifying the todo item appears with the correct text

Starting URL: https://demo.playwright.dev/todomvc

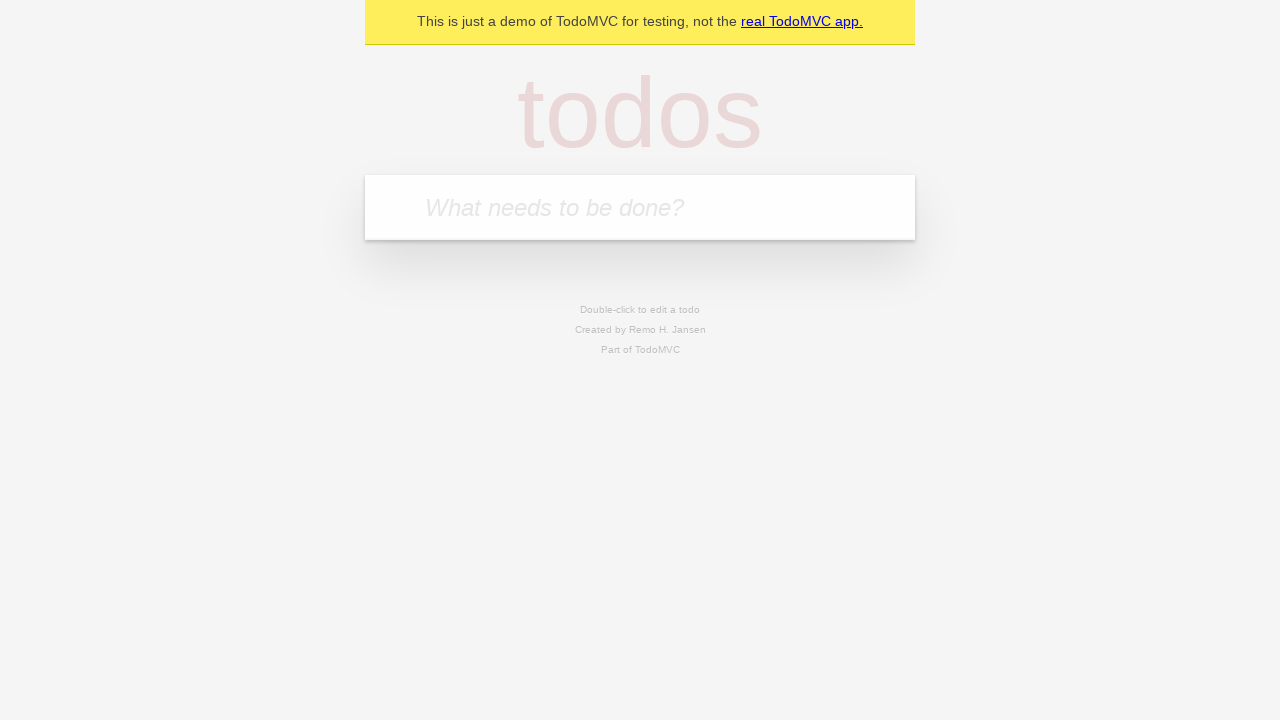

Filled todo input field with 'Install Playwright Maestro' on [placeholder="What needs to be done?"]
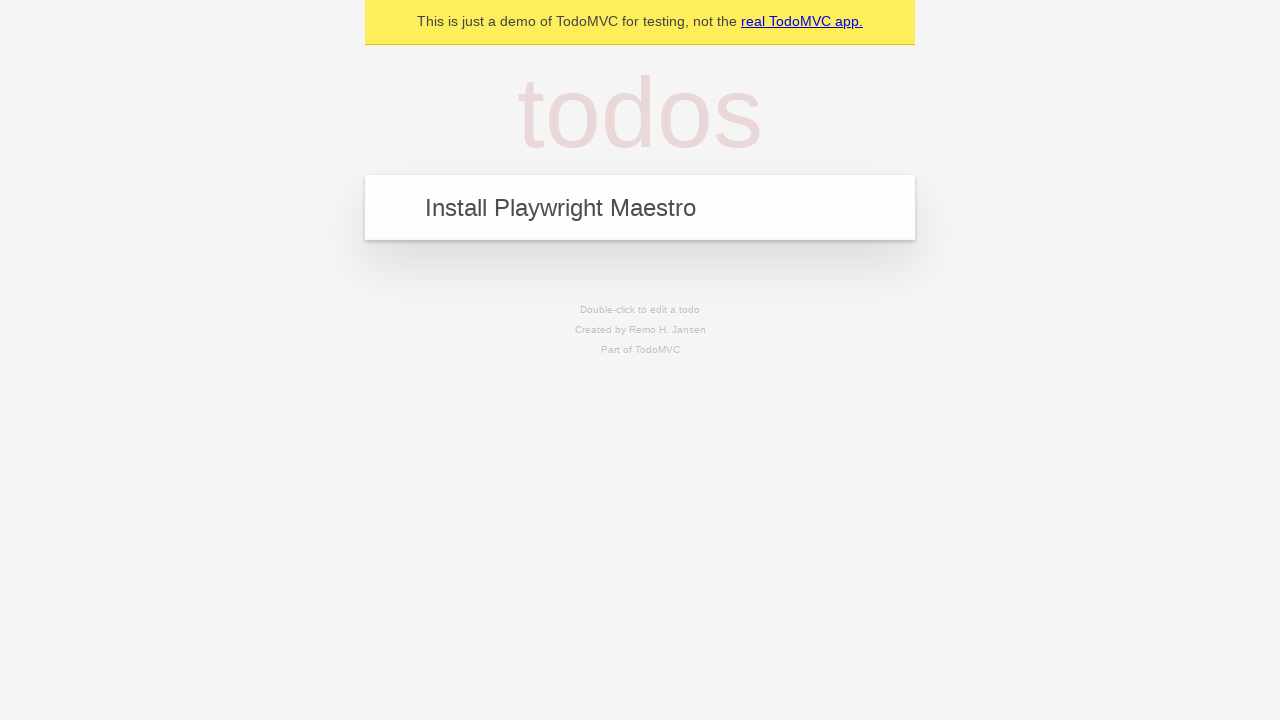

Pressed Enter to add the todo item on [placeholder="What needs to be done?"]
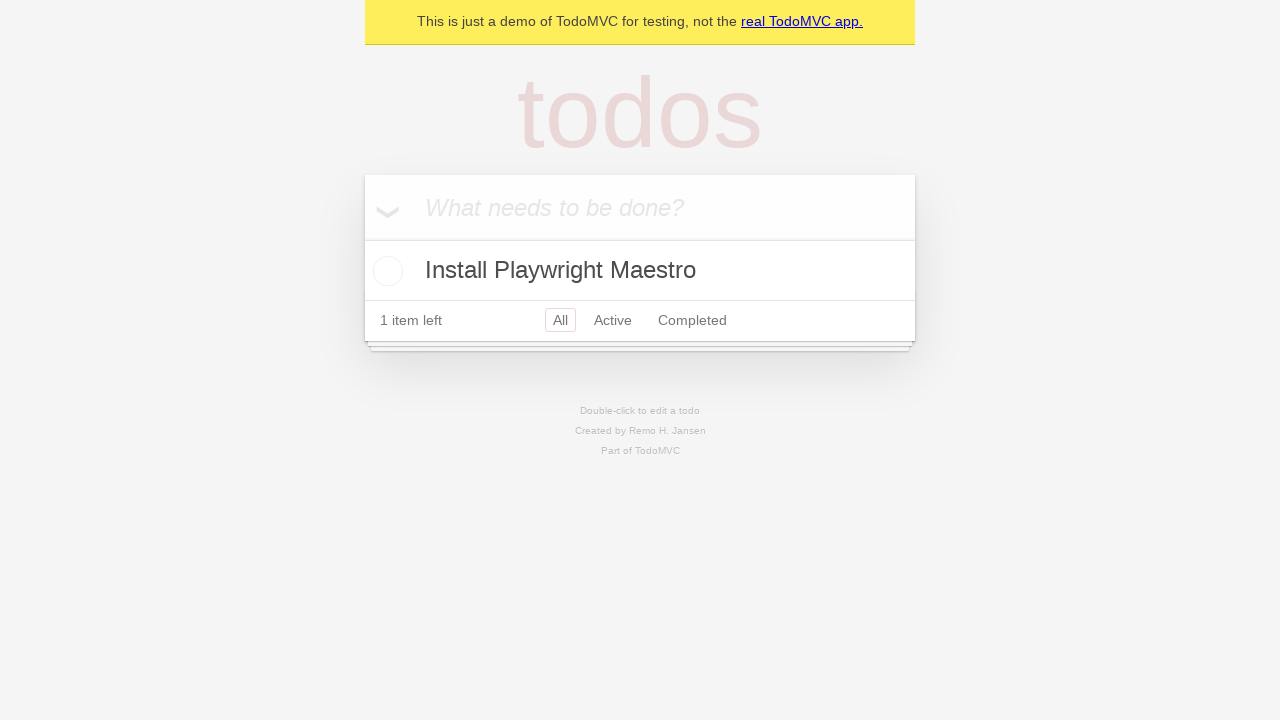

Todo title element loaded
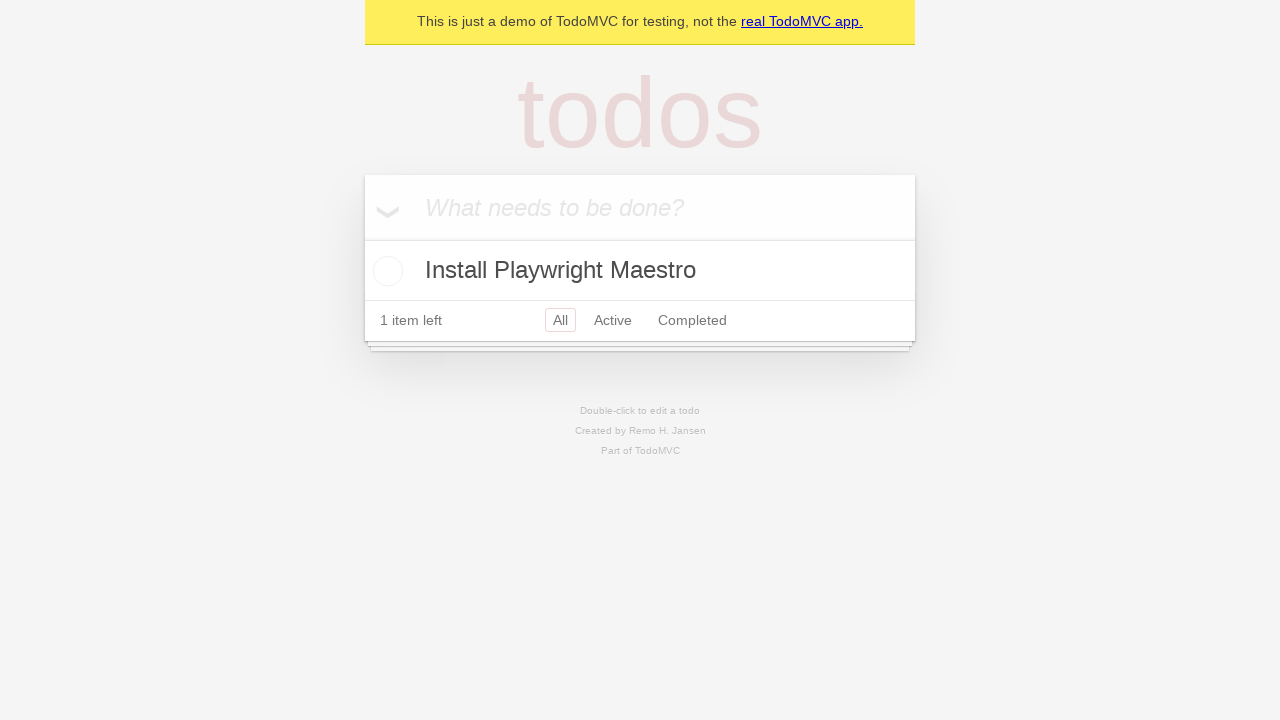

Retrieved todo title text content
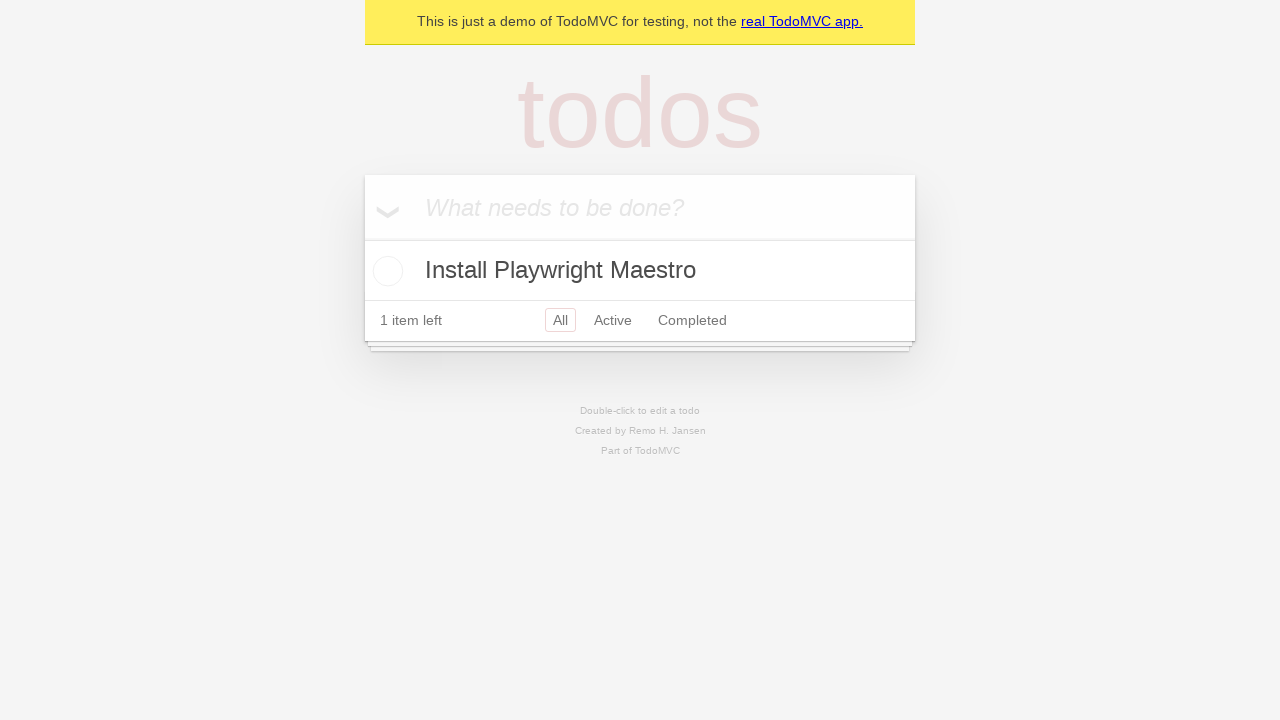

Verified todo item text is 'Install Playwright Maestro'
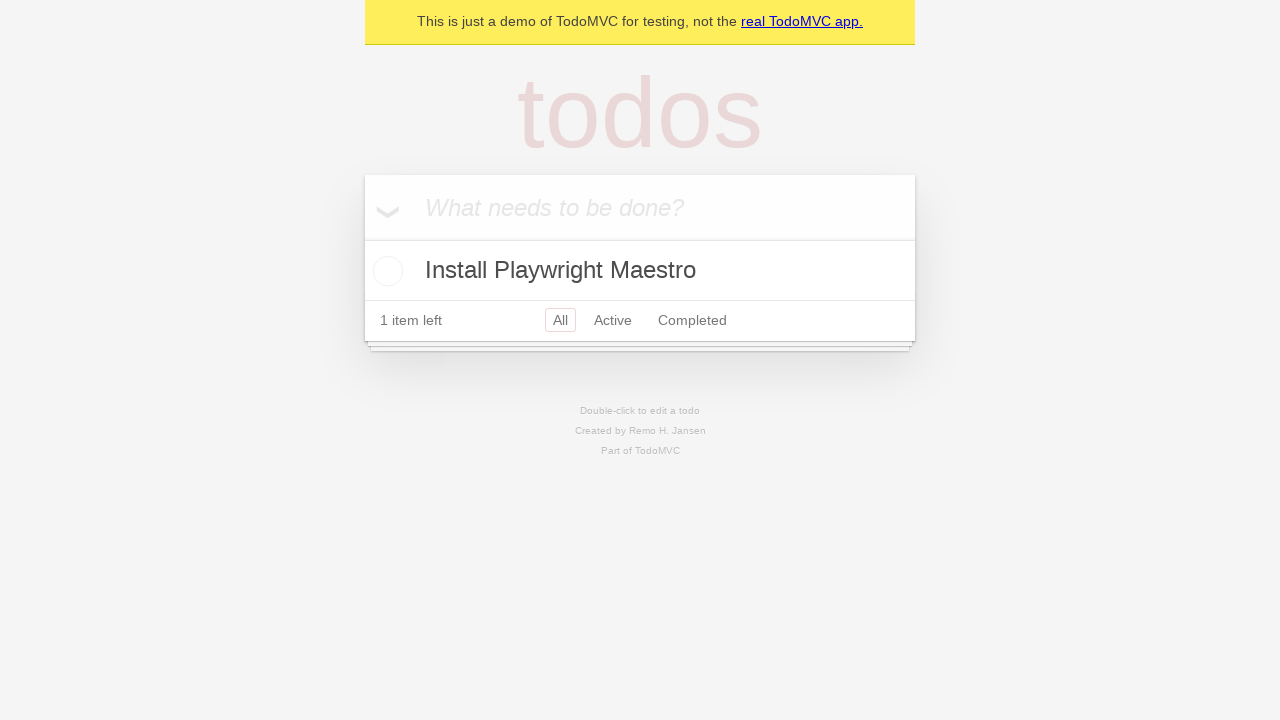

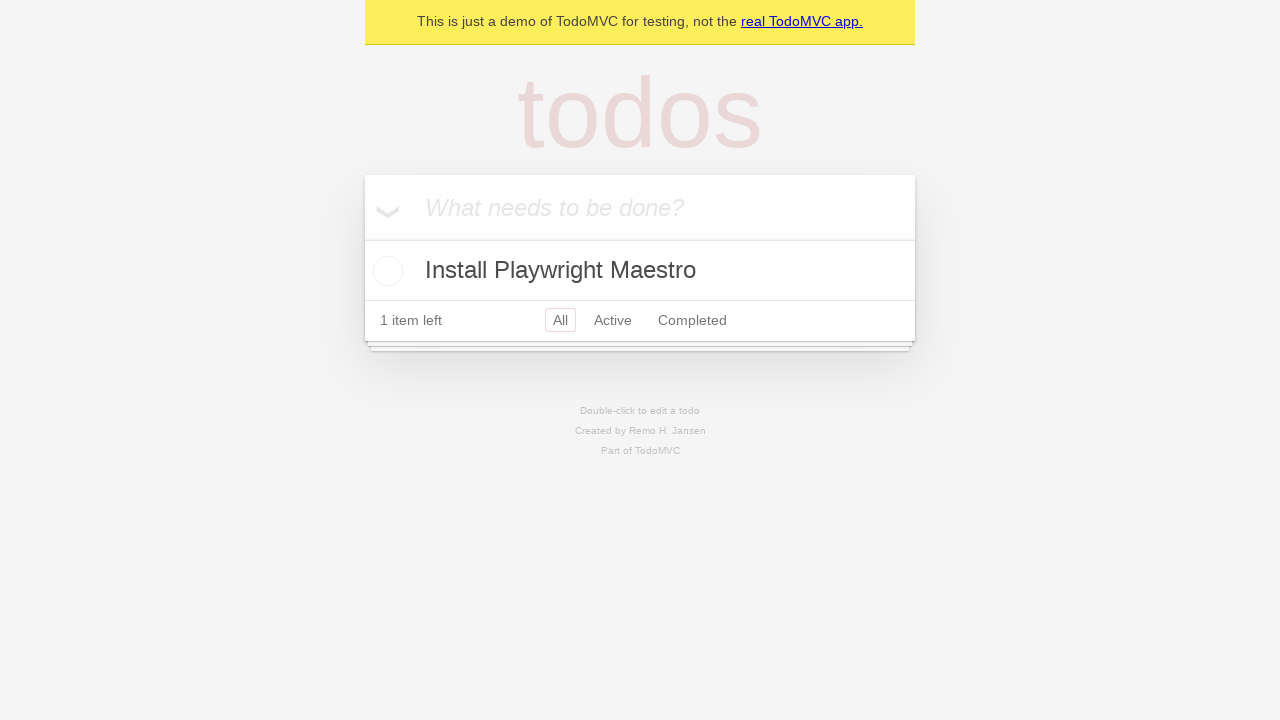